Tests A/B test opt-out by forging an Optimizely opt-out cookie on the homepage before navigating to the A/B test page.

Starting URL: http://the-internet.herokuapp.com

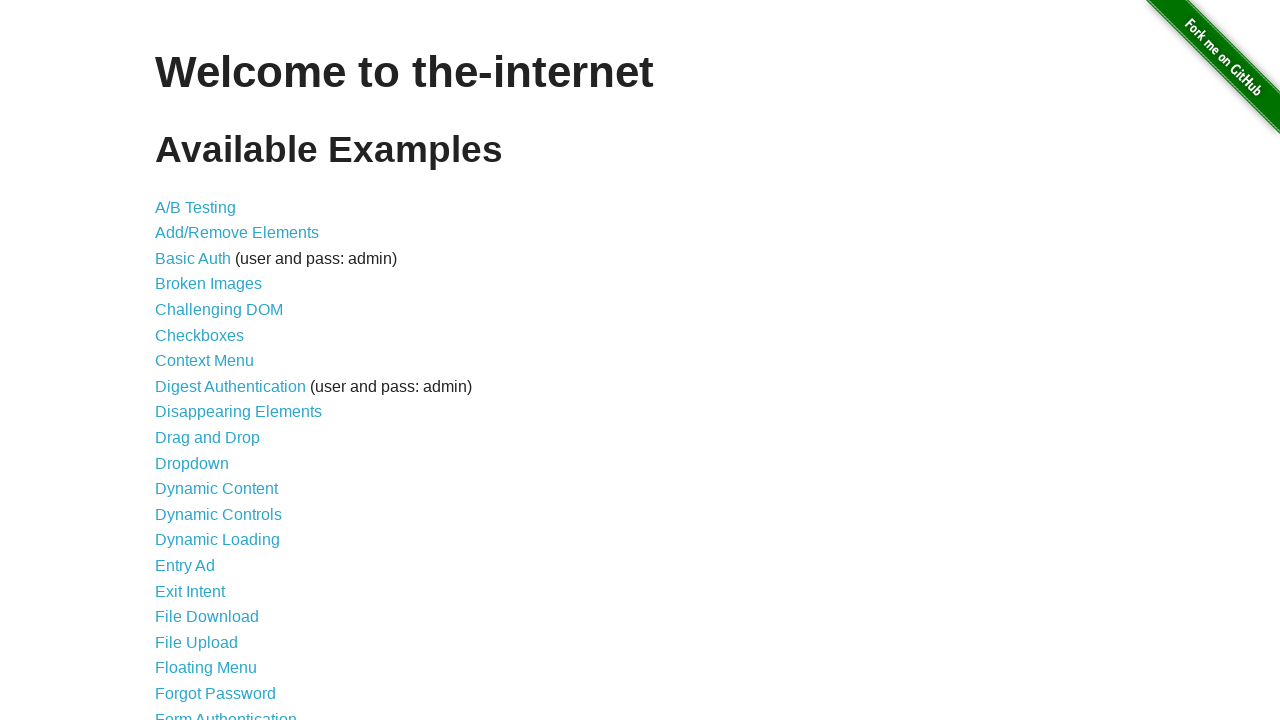

Added Optimizely opt-out cookie to context
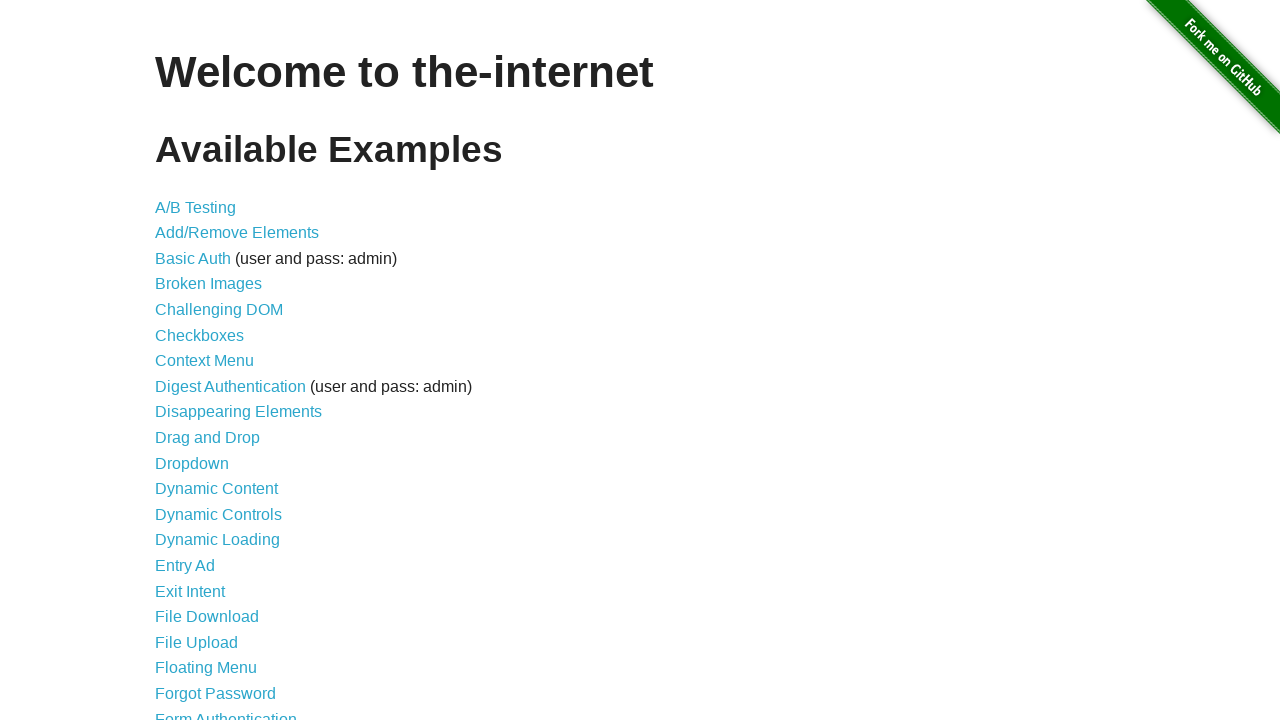

Navigated to A/B test page
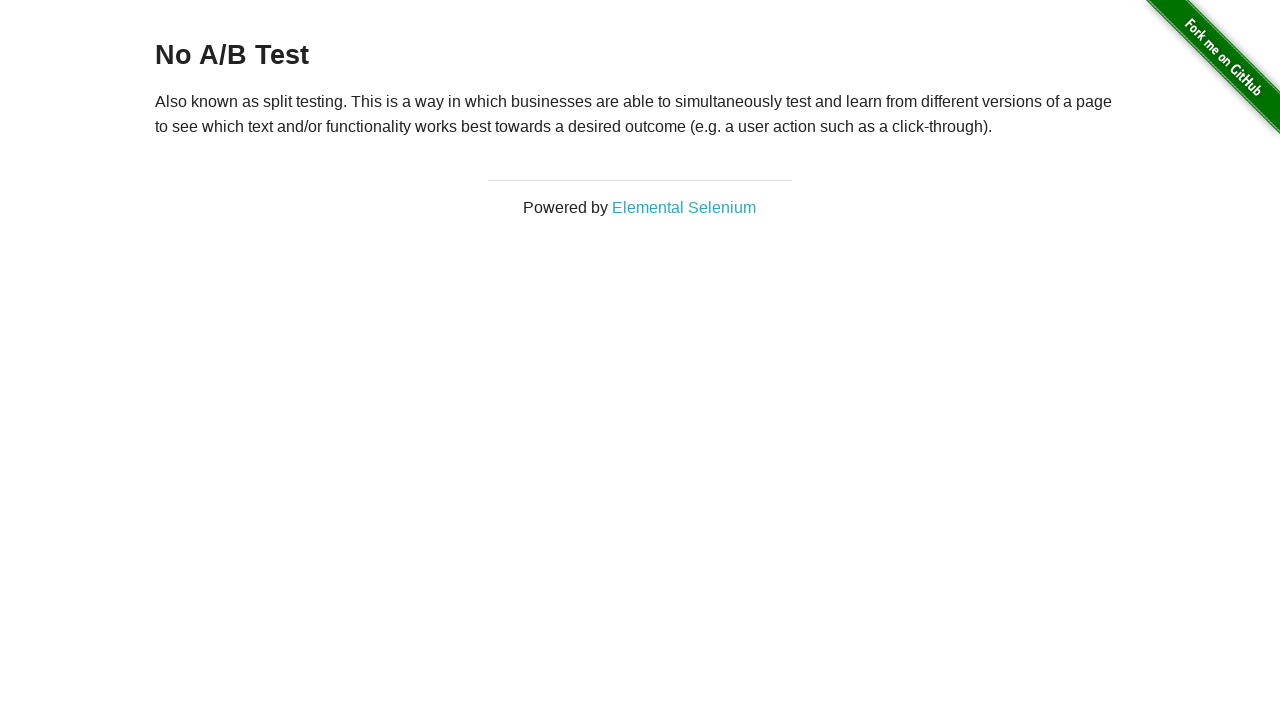

Retrieved heading text from A/B test page
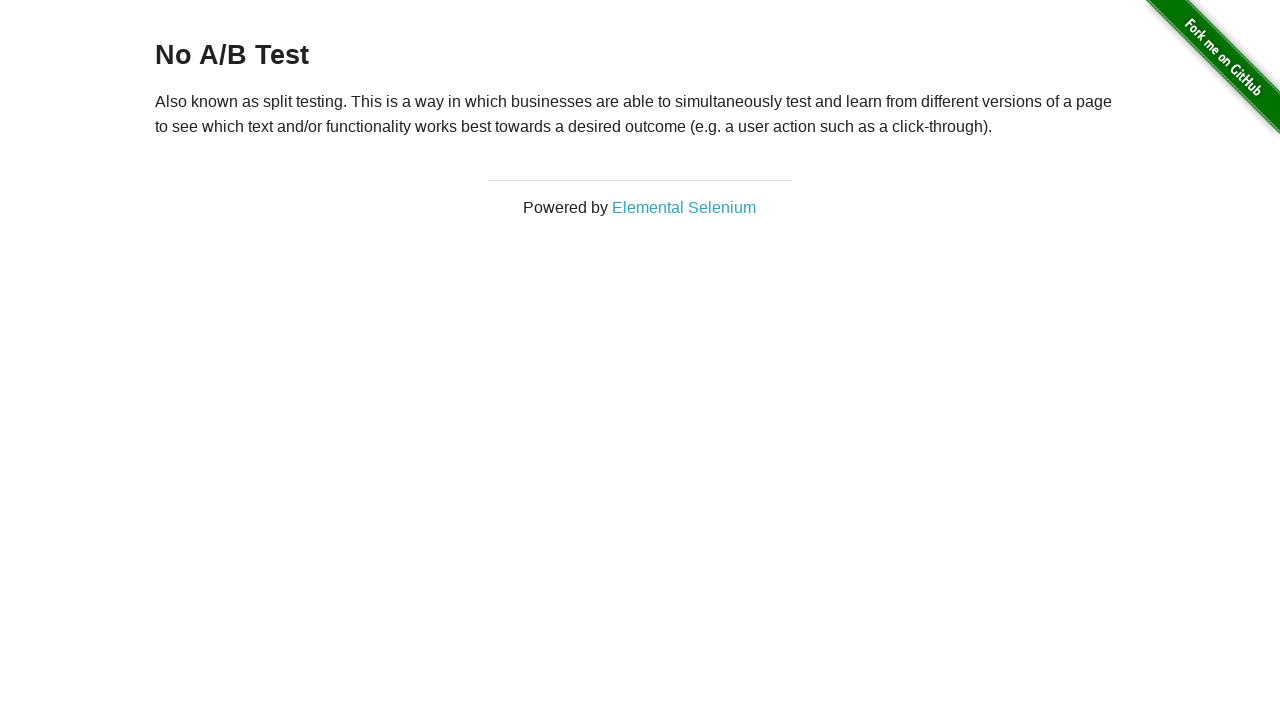

Verified heading displays 'No A/B Test' - opt-out cookie working
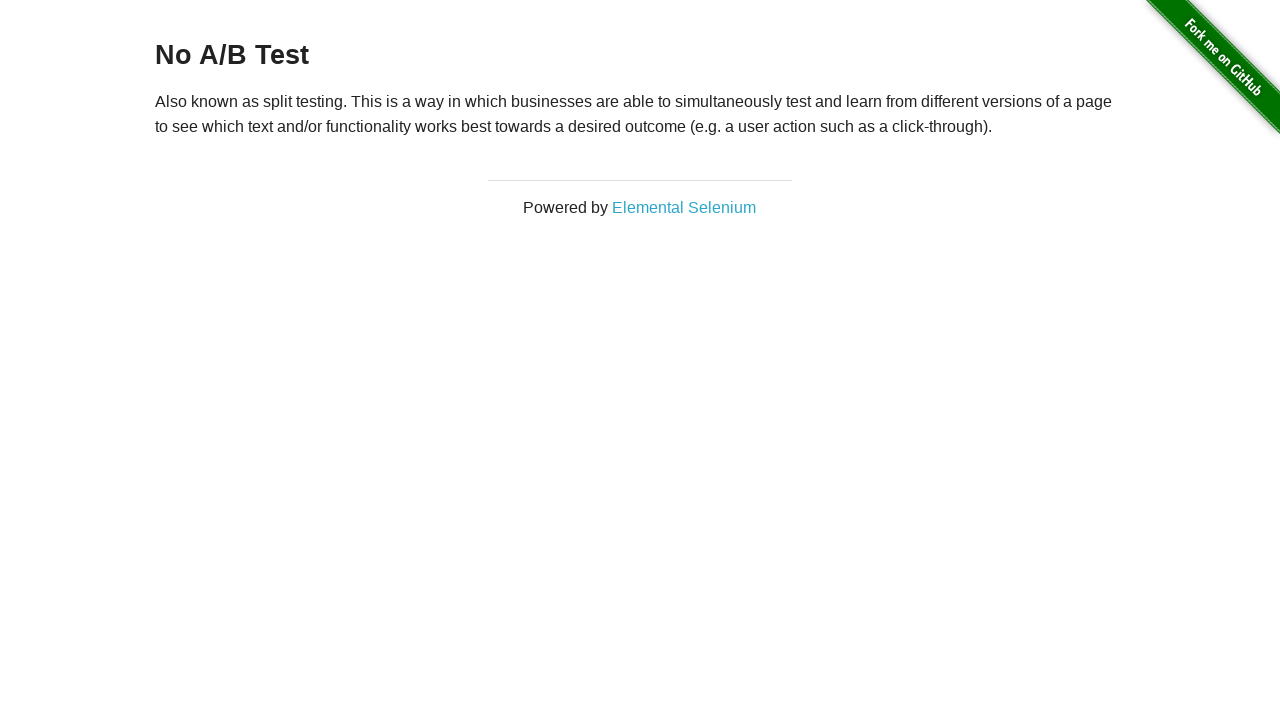

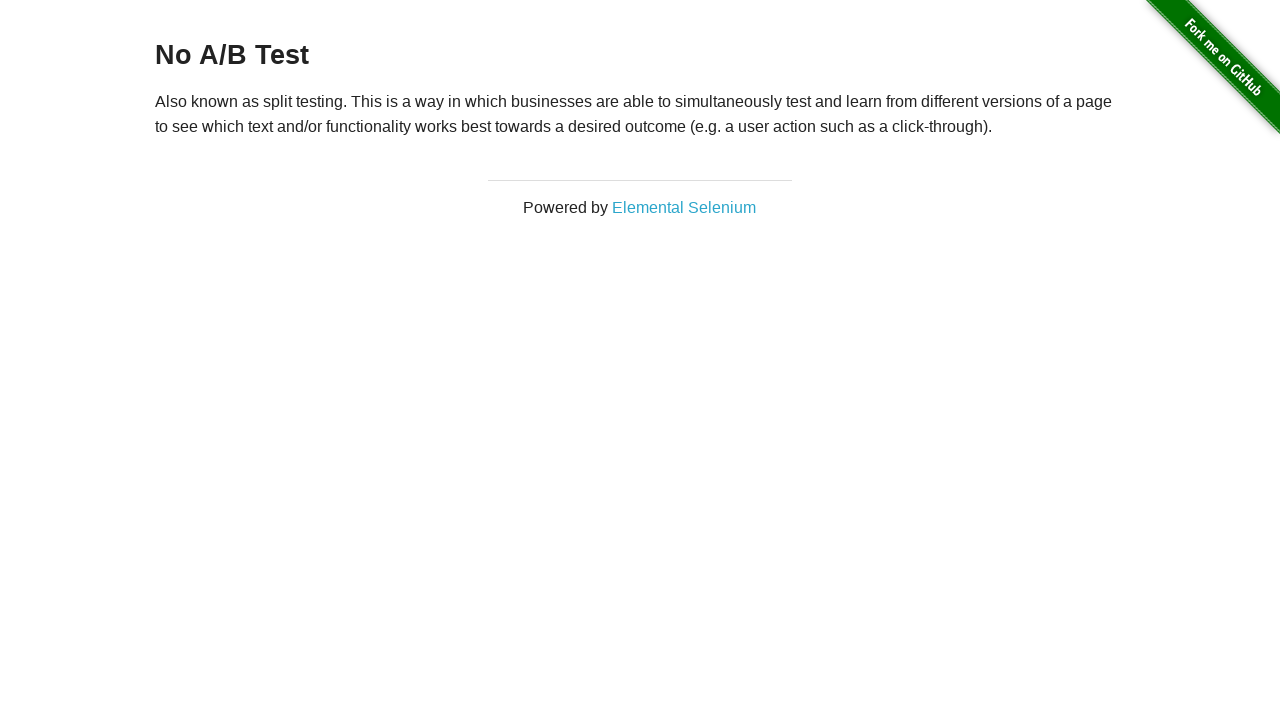